Tests modal dialog functionality by opening a modal via button click and then closing it using JavaScript execution to click the close button

Starting URL: https://formy-project.herokuapp.com/modal

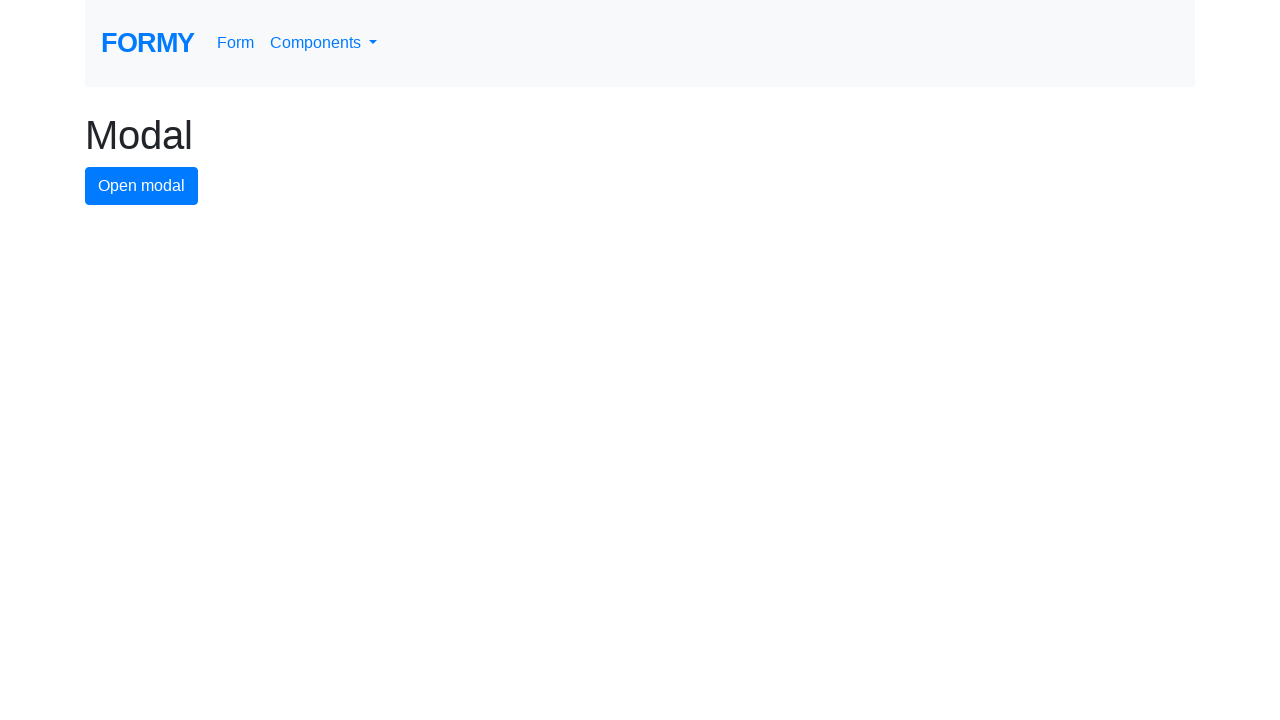

Clicked modal button to open the modal dialog at (142, 186) on #modal-button
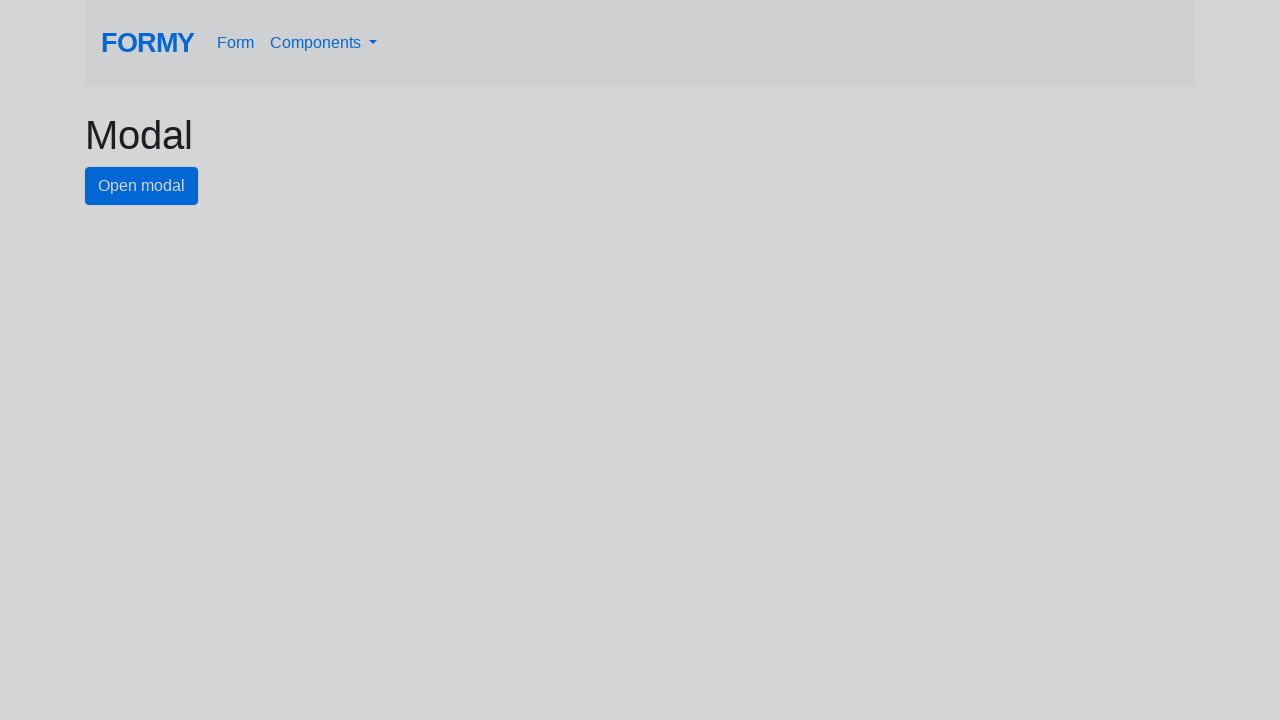

Executed JavaScript to click the close button and close the modal
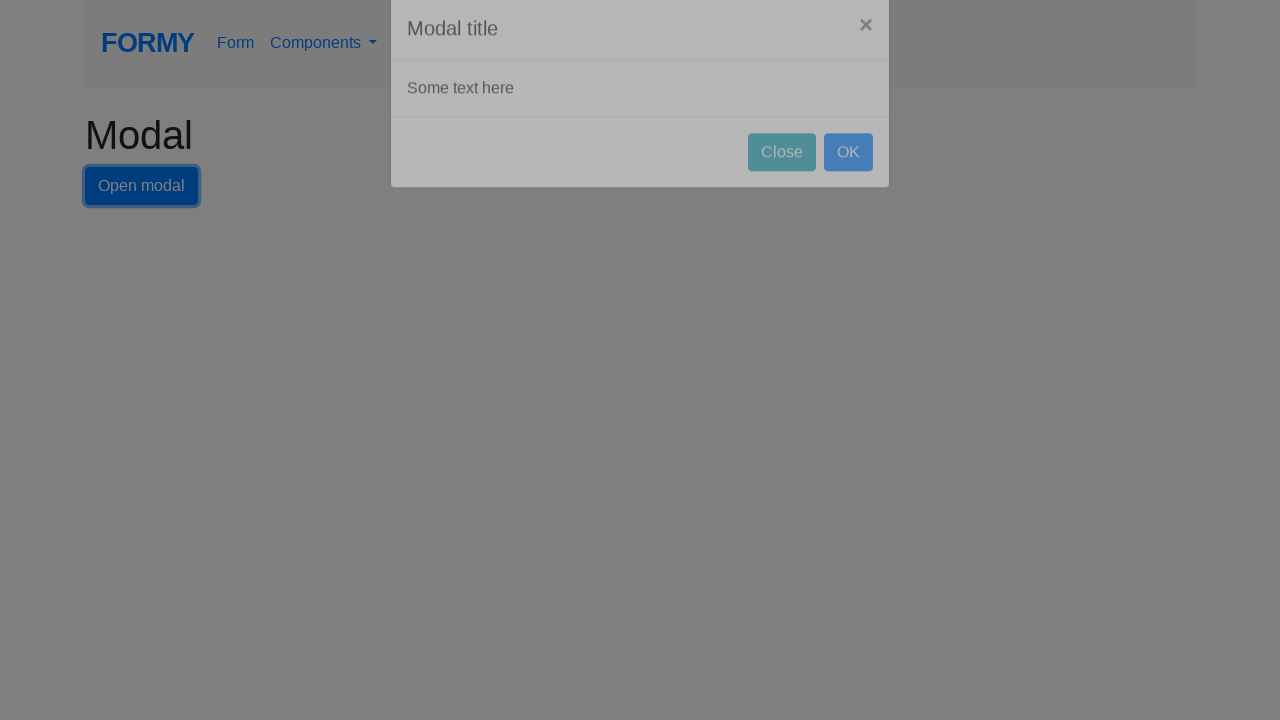

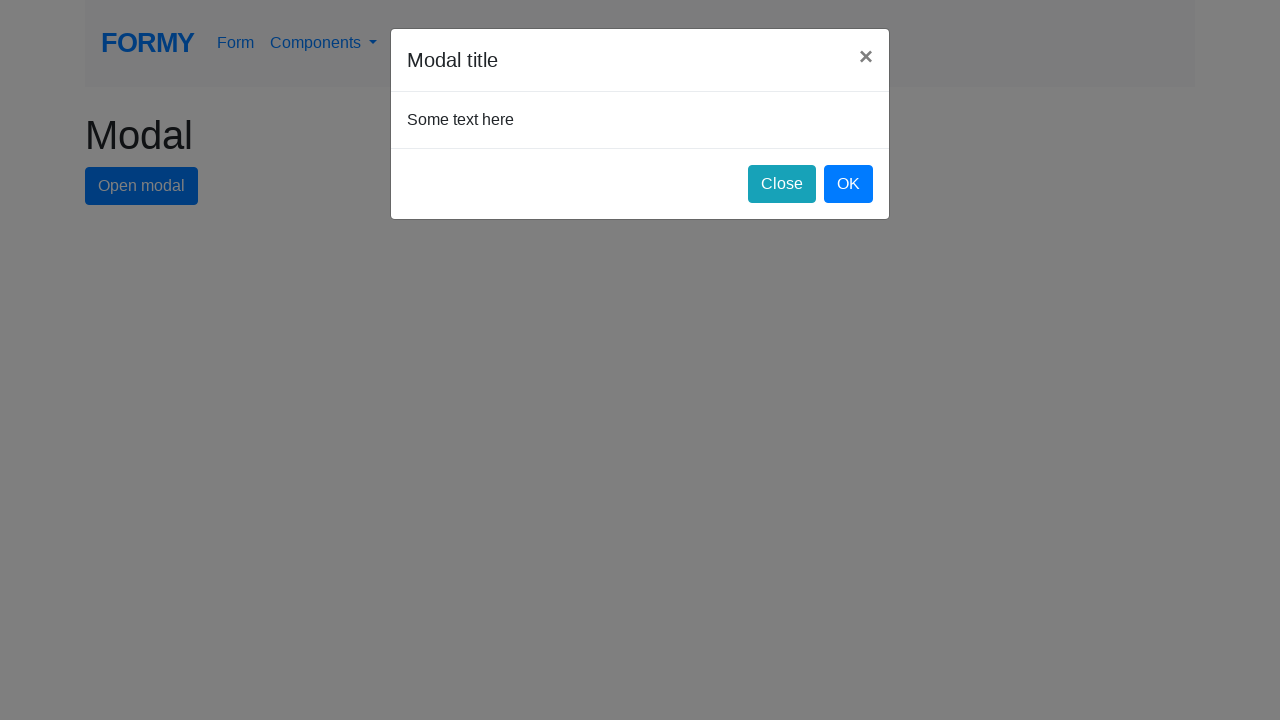